Tests the student registration form on demoqa.com by filling out all form fields (name, email, gender, phone, date of birth, subjects, hobbies, picture upload, address, state/city) and submitting the form, then verifying the results modal displays the entered information.

Starting URL: https://demoqa.com/automation-practice-form

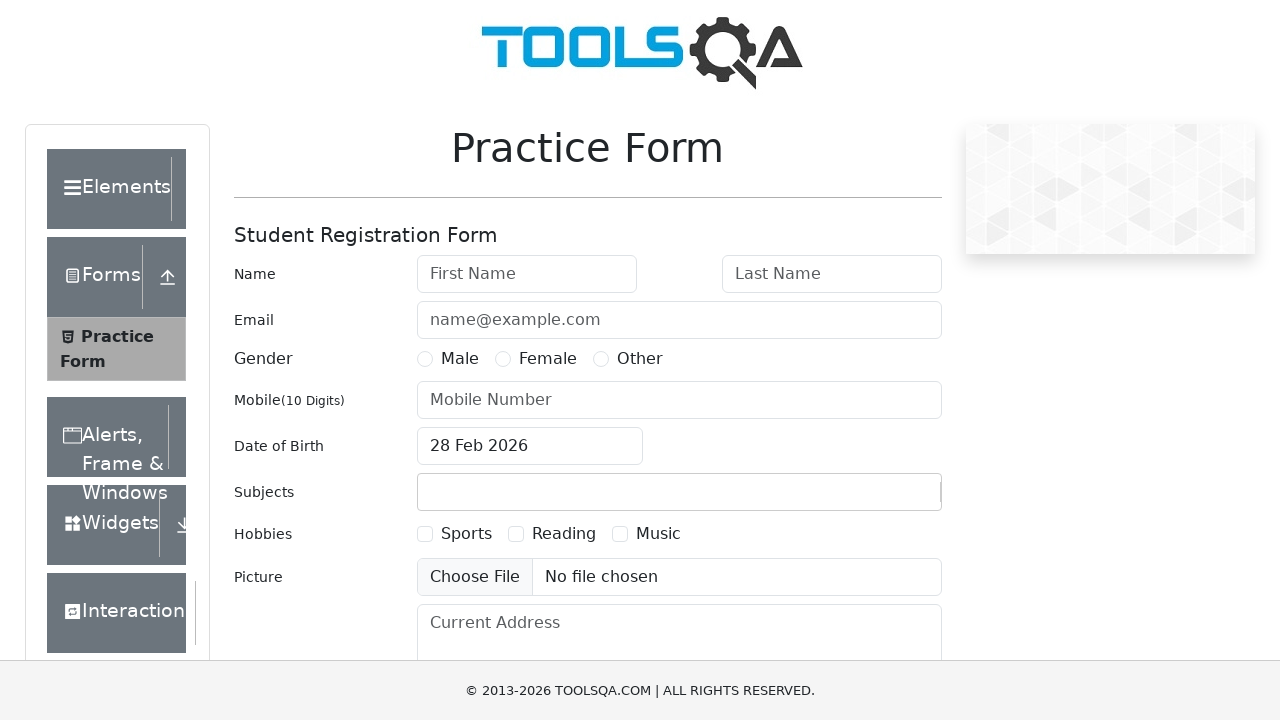

Filled first name field with 'Nataly' on #firstName
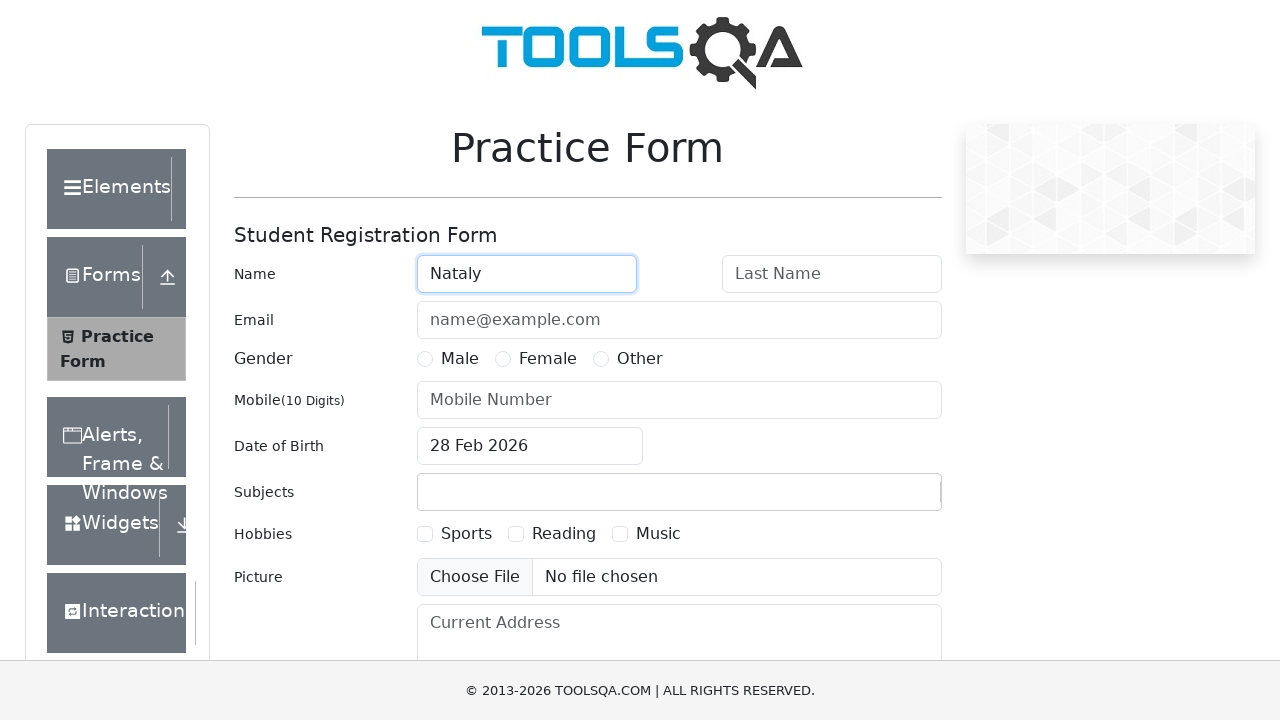

Filled last name field with 'Bochkova' on #lastName
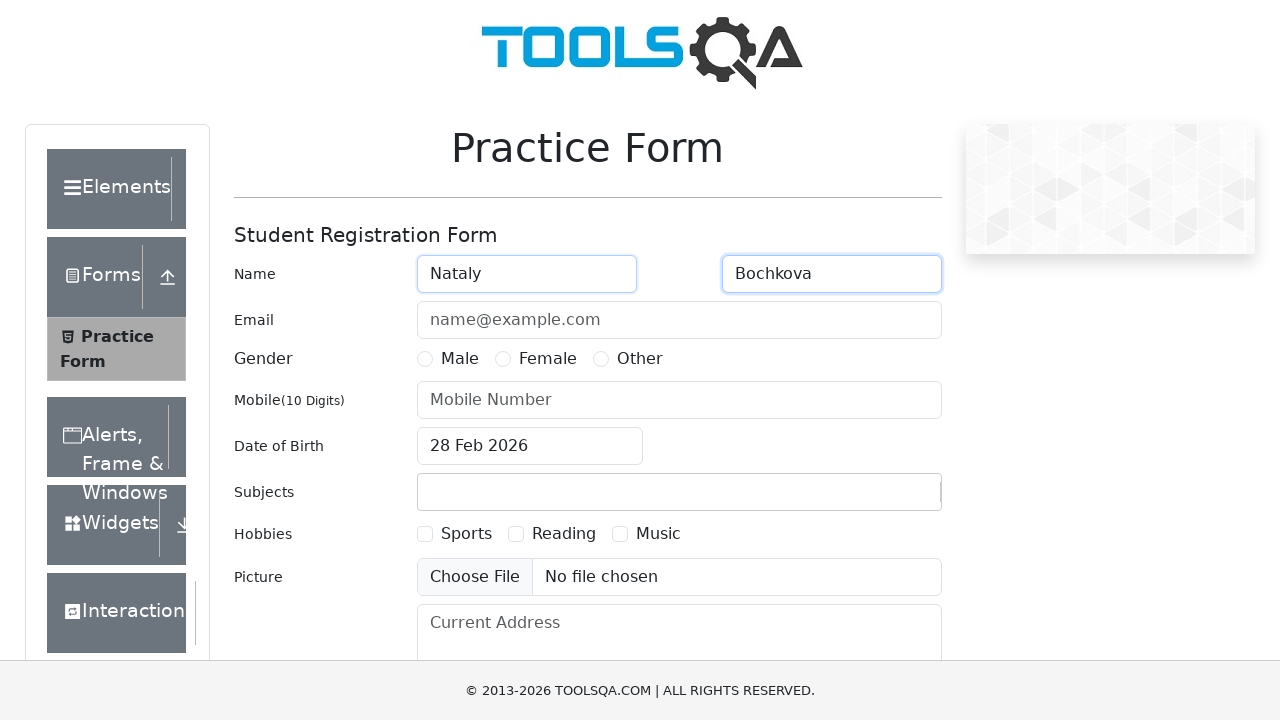

Filled email field with 'Nataly@natal.com' on #userEmail
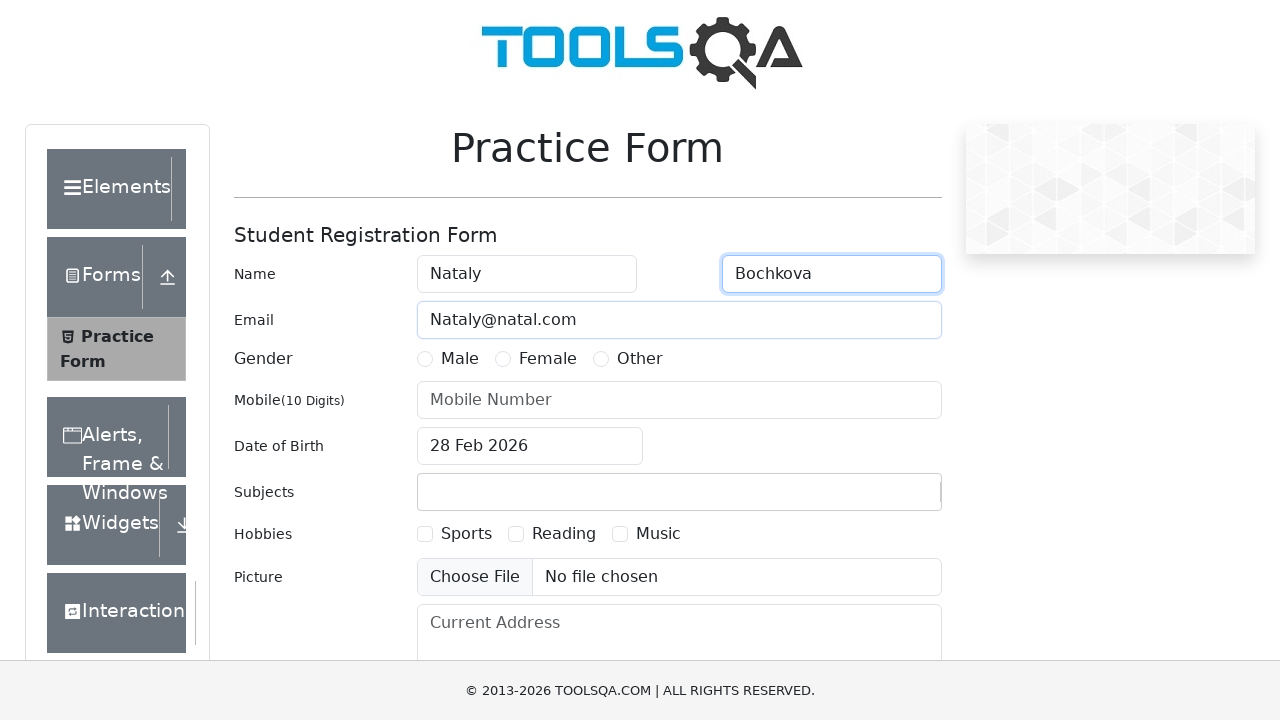

Selected Female gender option at (548, 359) on label[for='gender-radio-2']
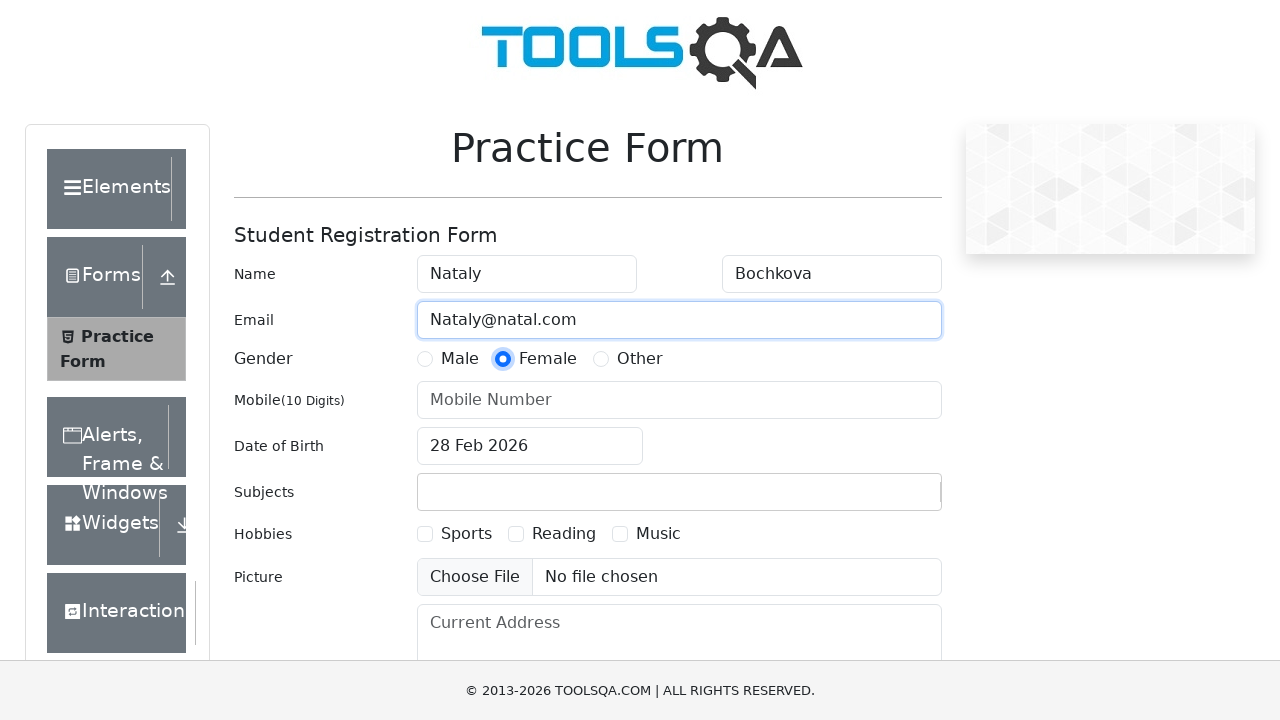

Filled mobile number field with '7999999999' on #userNumber
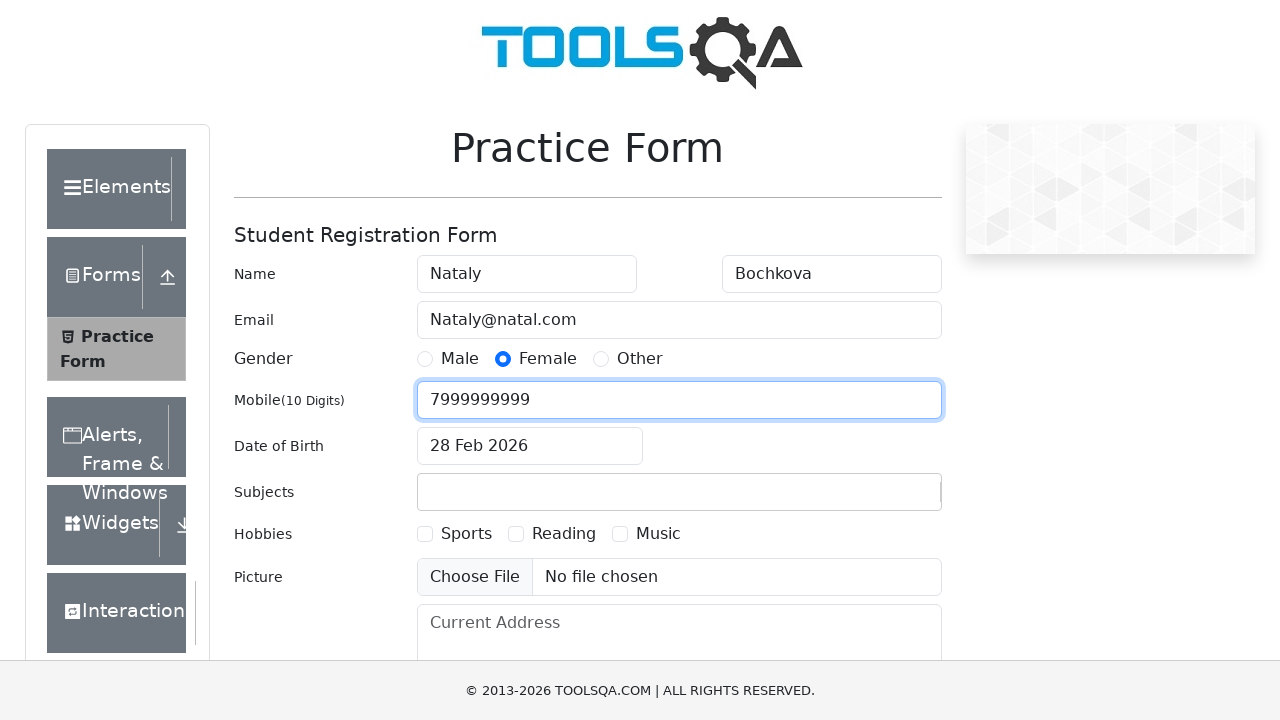

Clicked date of birth input to open date picker at (530, 446) on #dateOfBirthInput
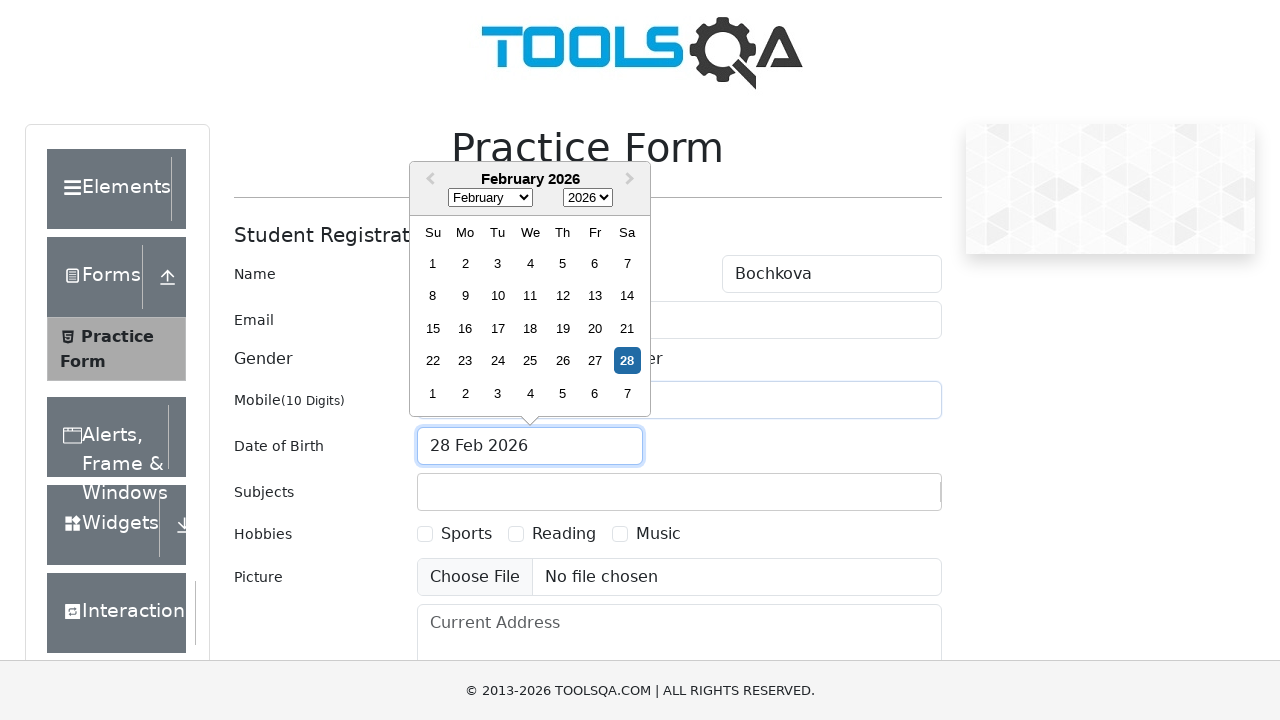

Selected month June (index 5) from date picker on .react-datepicker__month-select
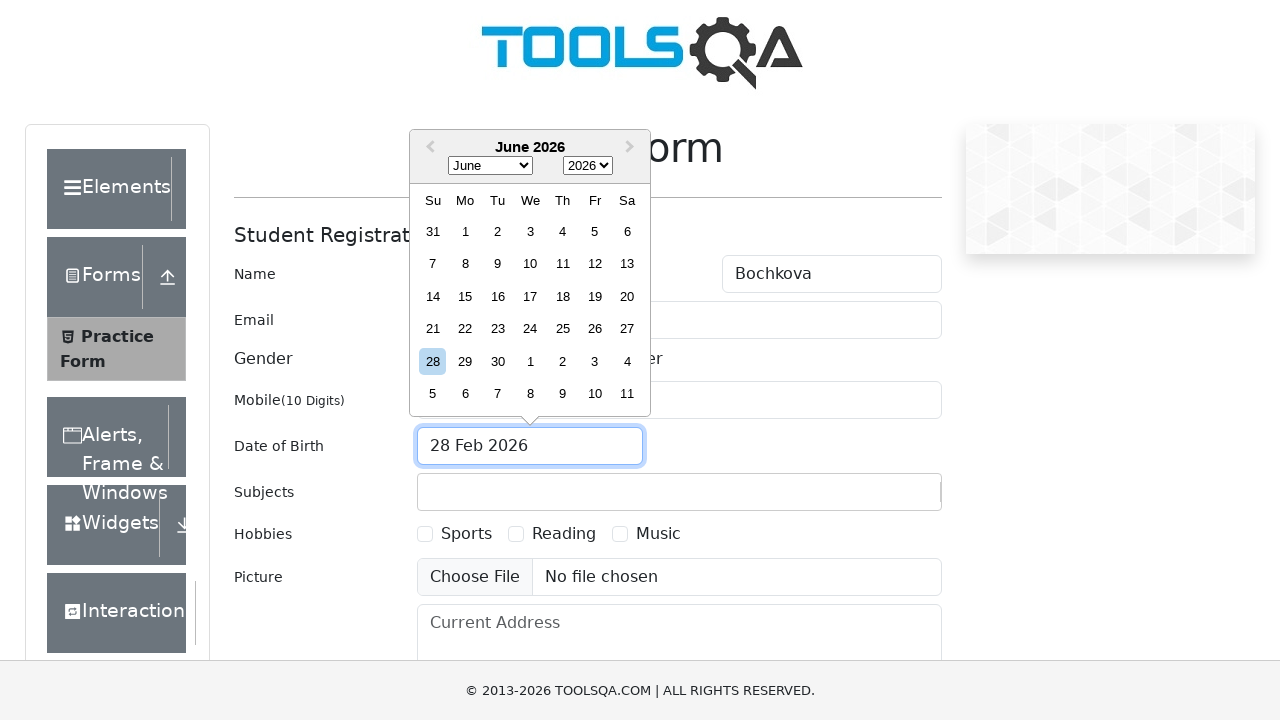

Selected year 1992 from date picker on .react-datepicker__year-select
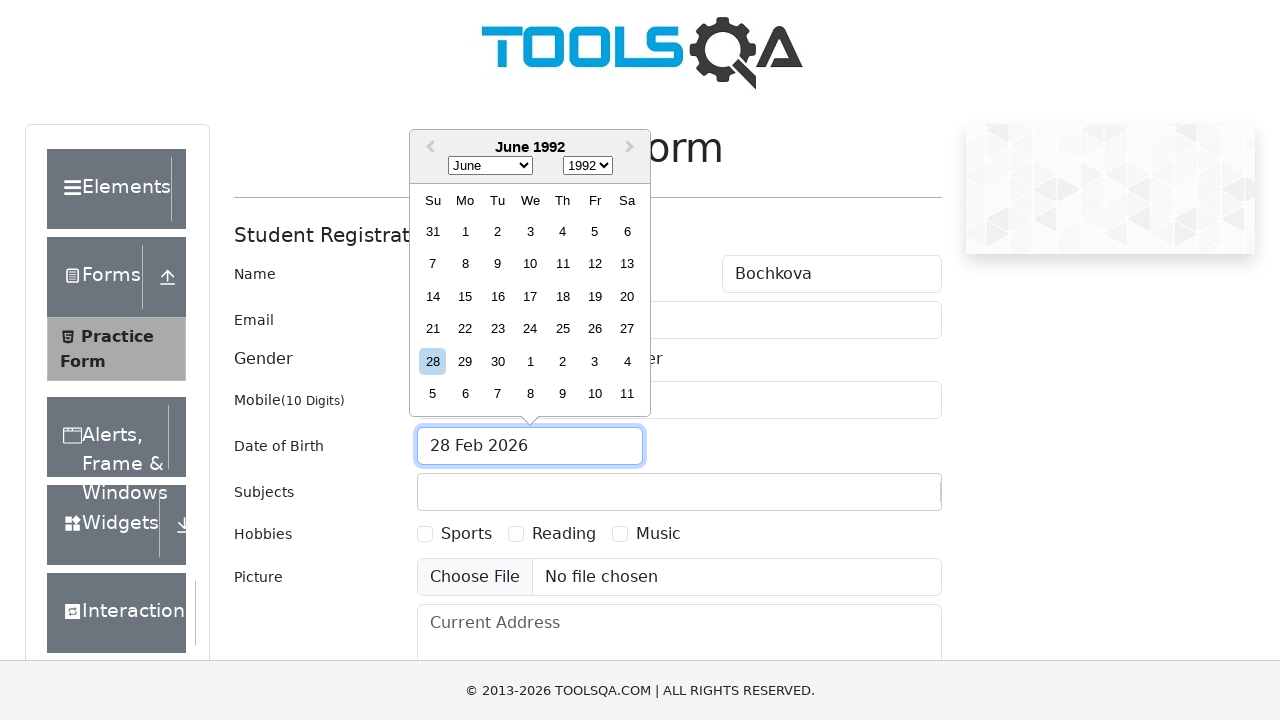

Selected day 23 from date picker at (498, 329) on .react-datepicker__day--023:not(.react-datepicker__day--outside-month)
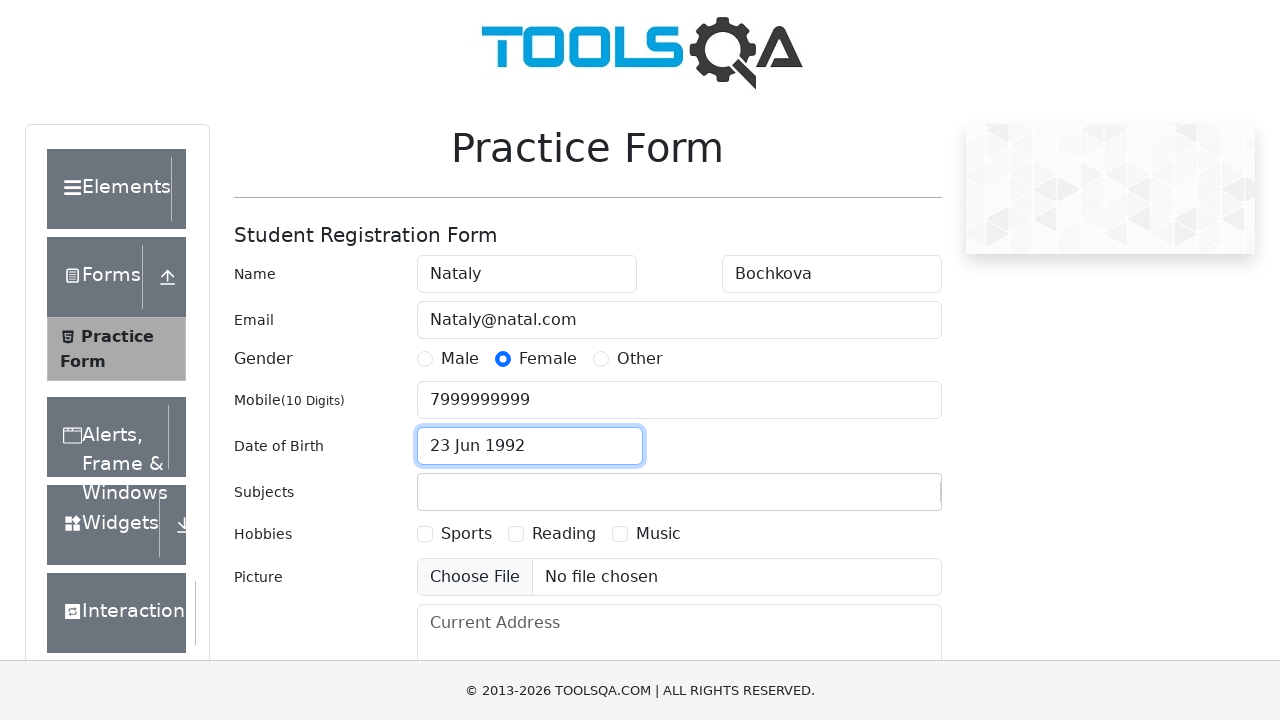

Filled subjects input field with 'English' on #subjectsInput
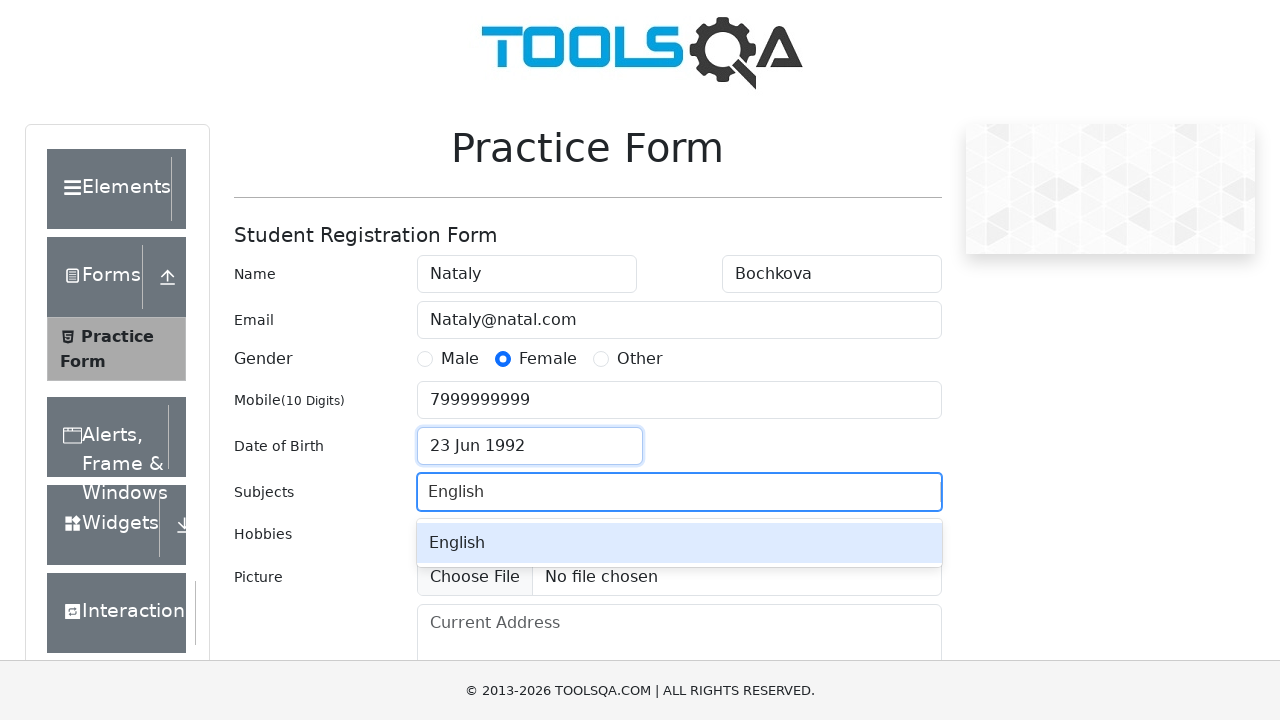

Pressed Enter to add English subject on #subjectsInput
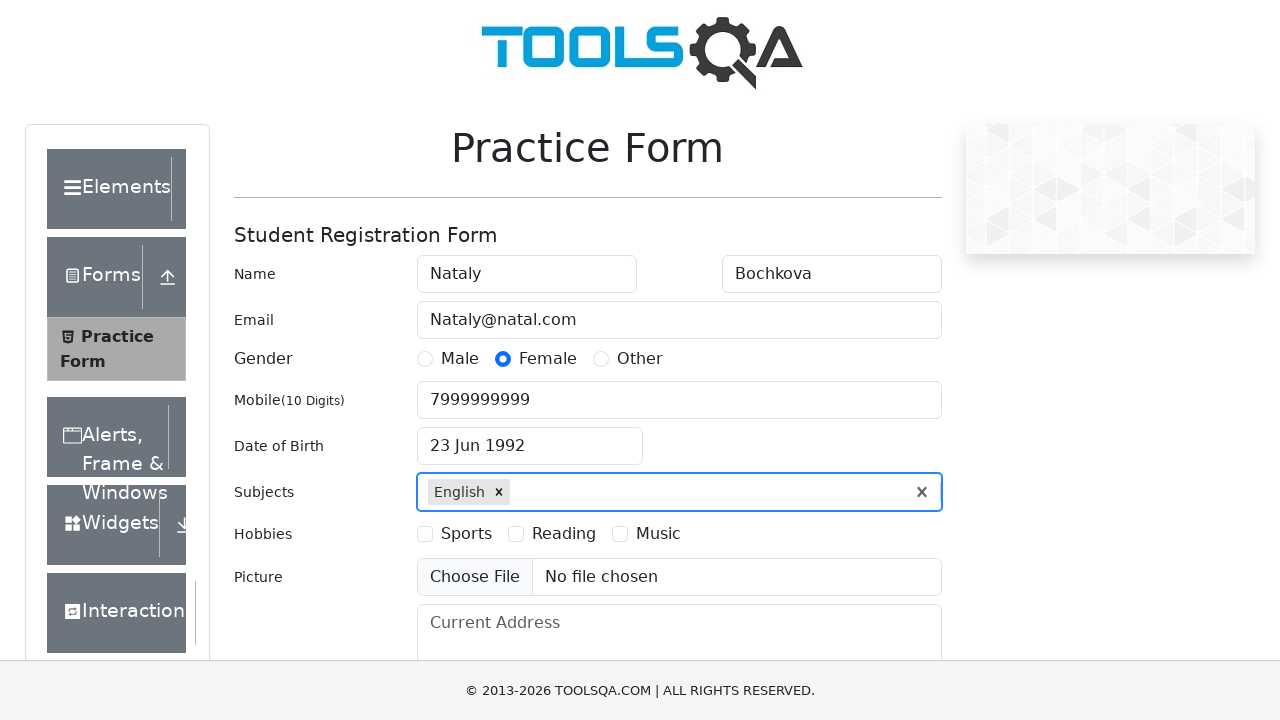

Selected Sports hobby checkbox at (466, 534) on label[for='hobbies-checkbox-1']
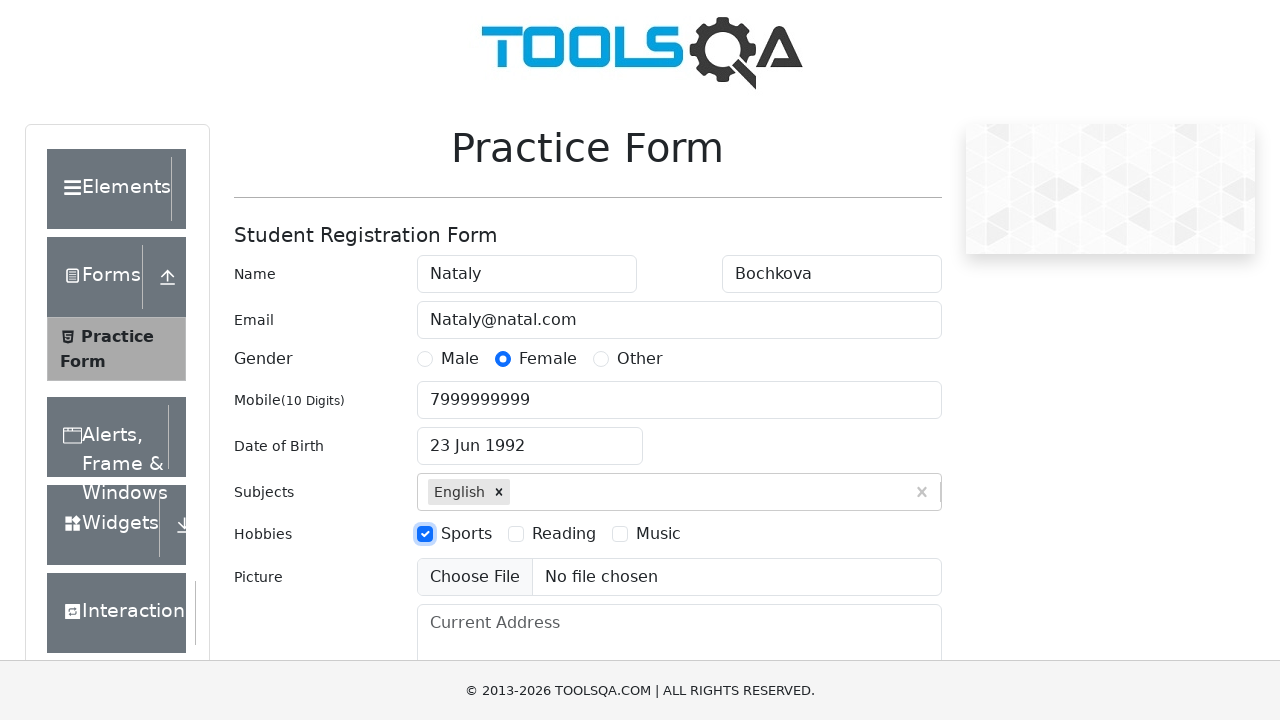

Filled current address with 'Moscow,Lenina 152' on #currentAddress
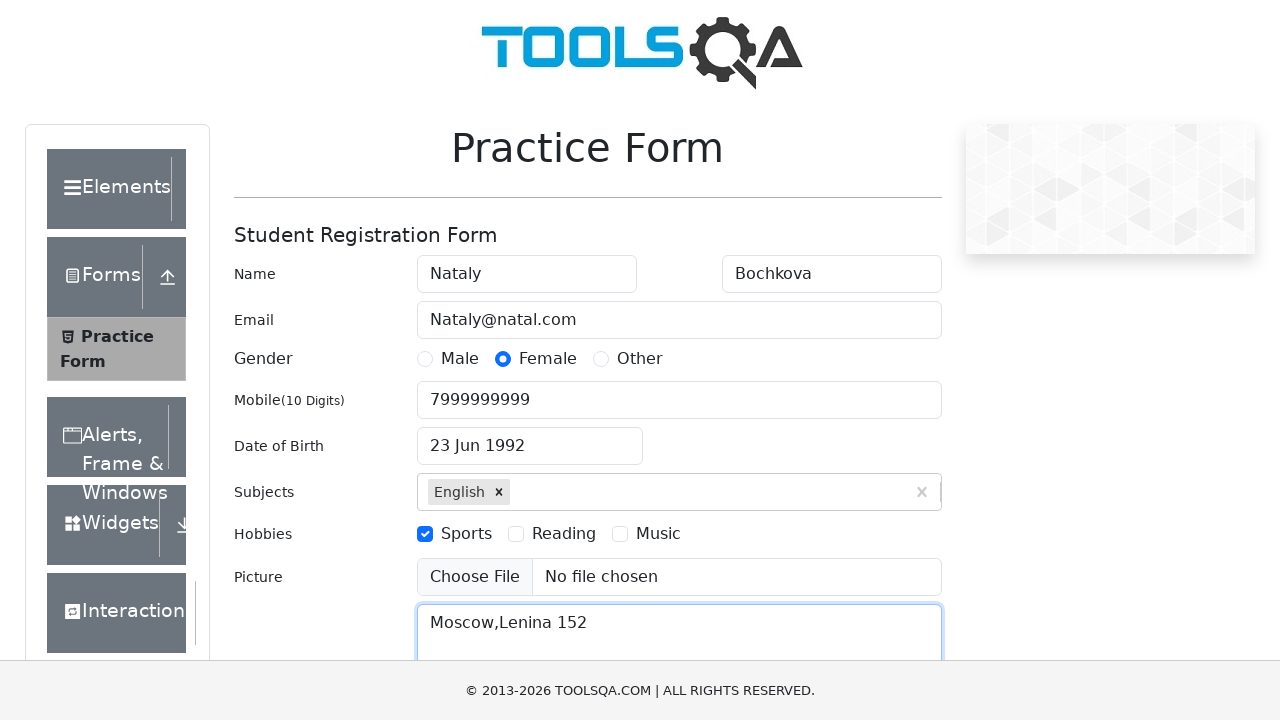

Scrolled down 300 pixels to reveal state dropdown
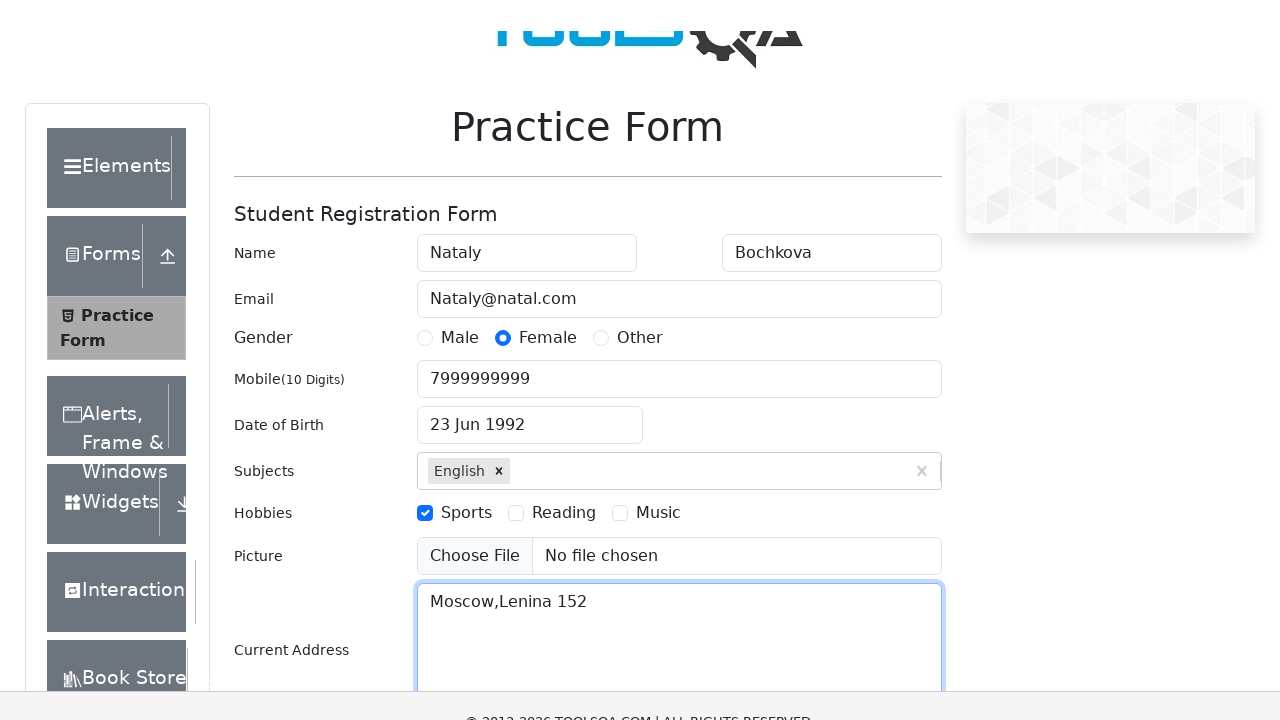

Clicked state dropdown to open options at (527, 465) on #state
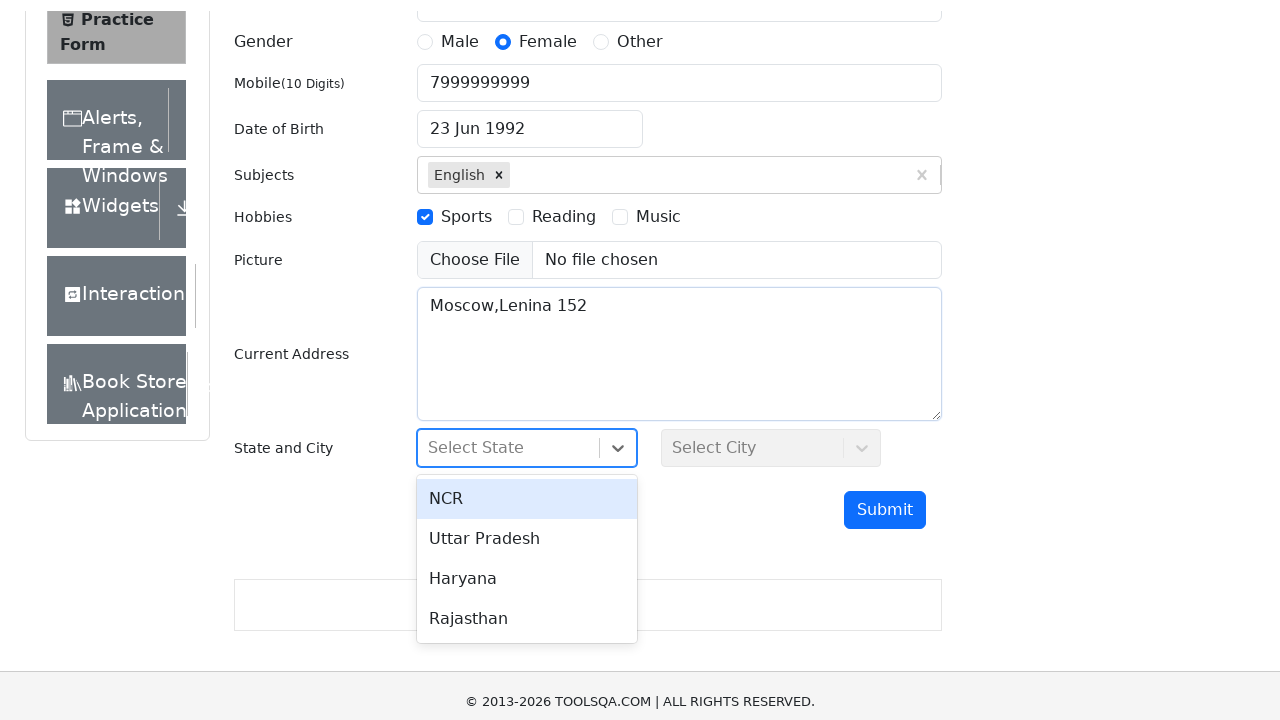

Selected NCR state from dropdown at (527, 488) on #react-select-3-option-0
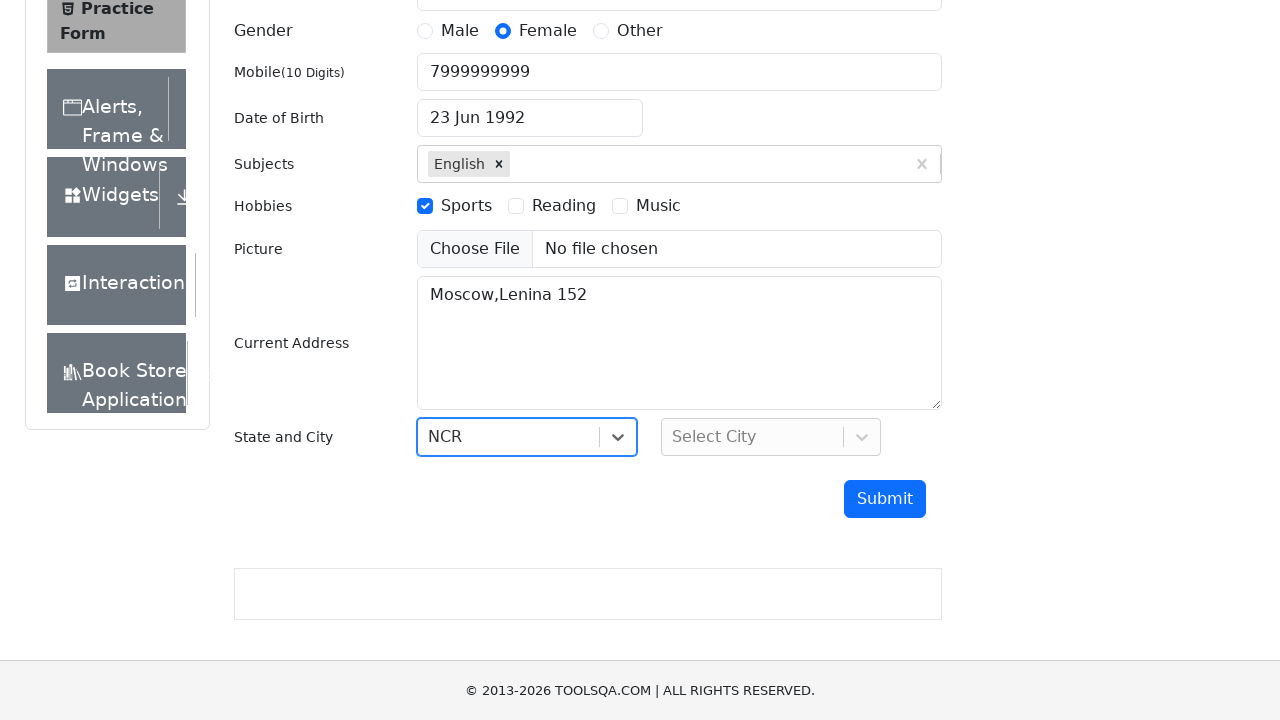

Clicked city dropdown to open options at (771, 437) on #city
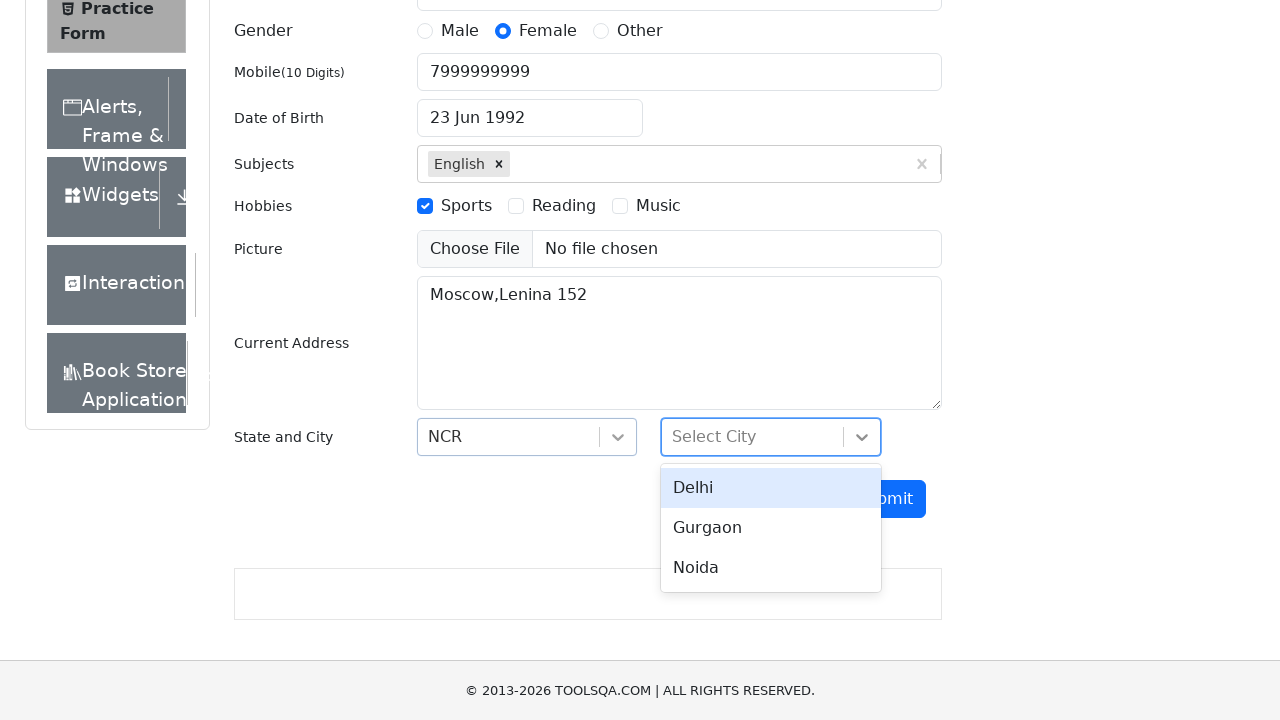

Selected Delhi city from dropdown at (771, 488) on #react-select-4-option-0
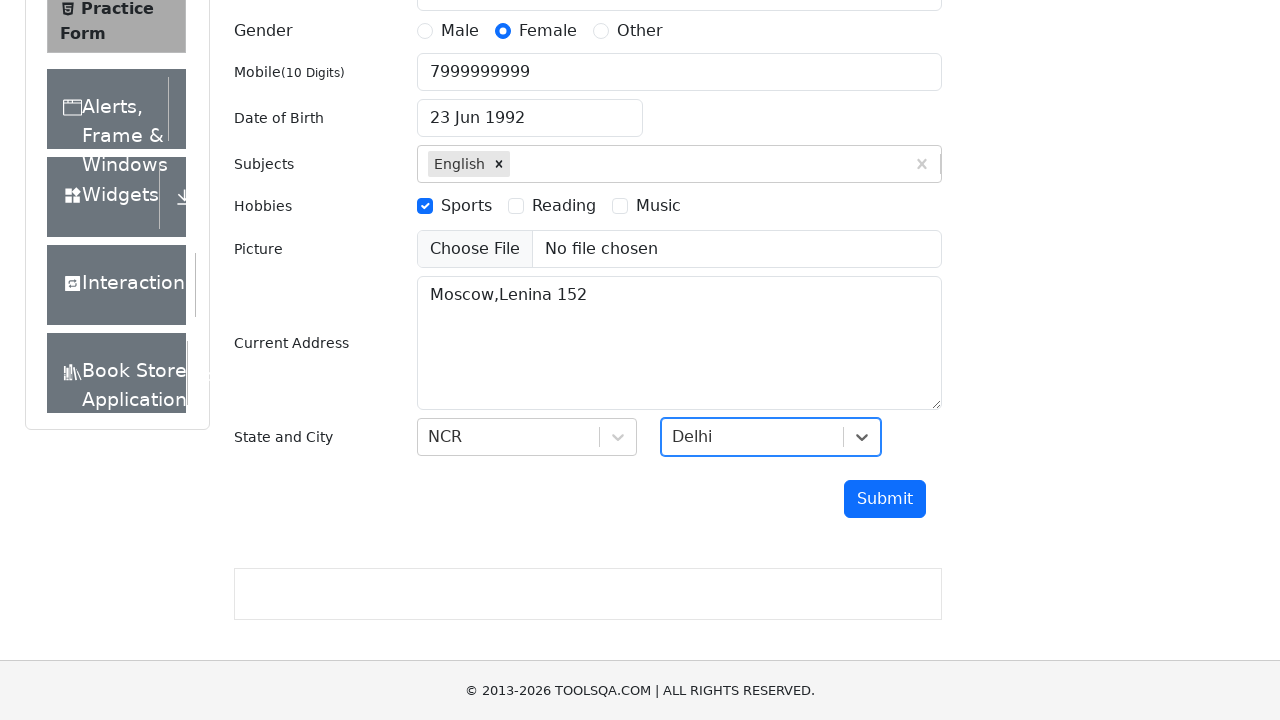

Clicked submit button to submit form at (885, 499) on #submit
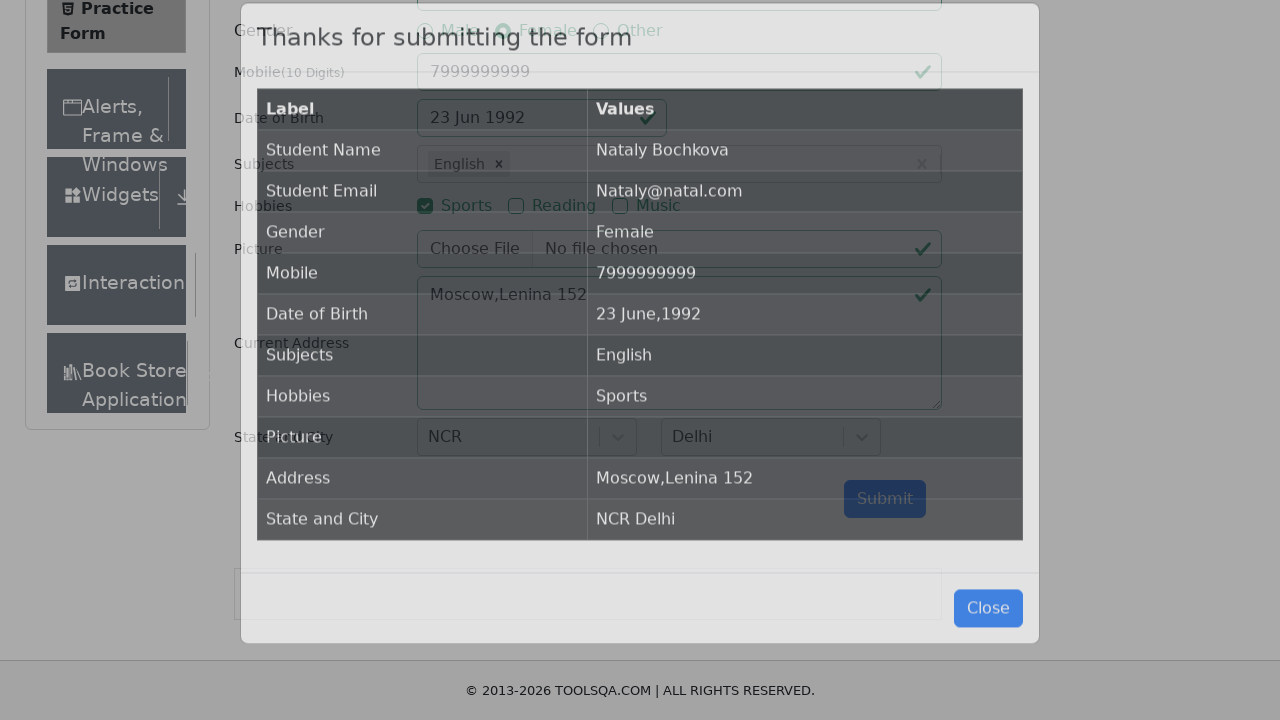

Results modal appeared with title visible
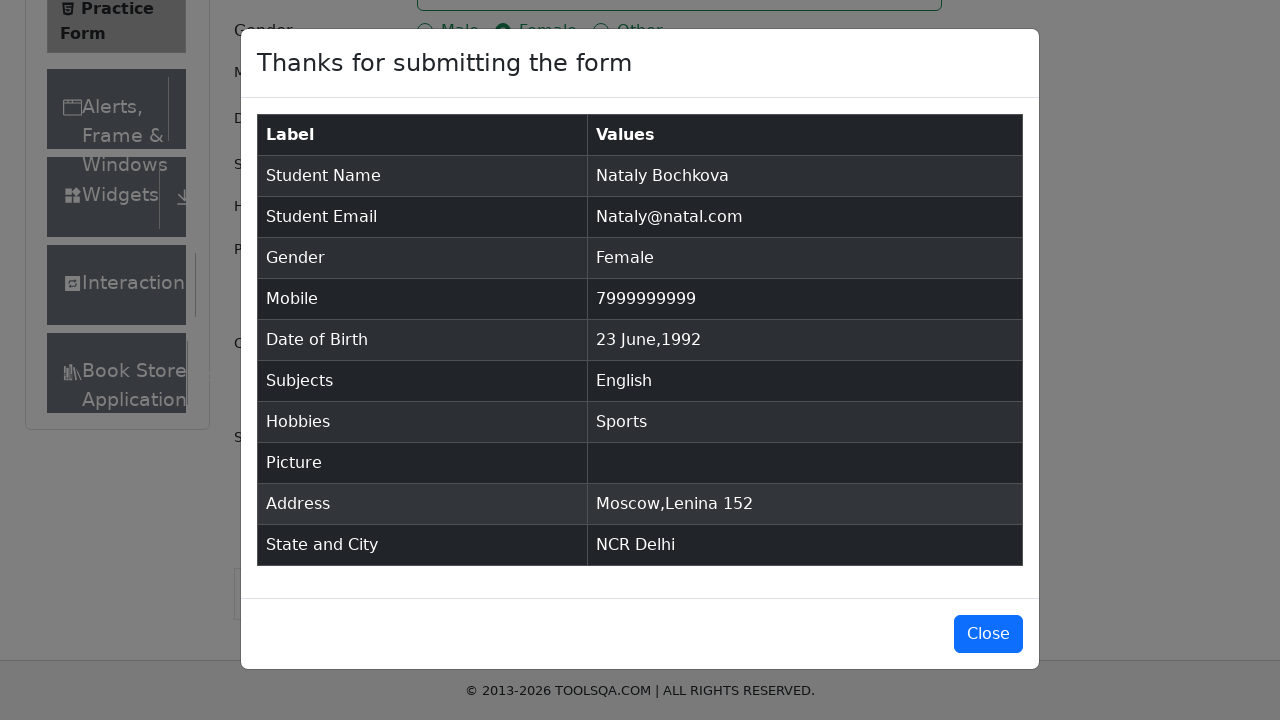

Verified modal displays expected student name 'Nataly Bochkova'
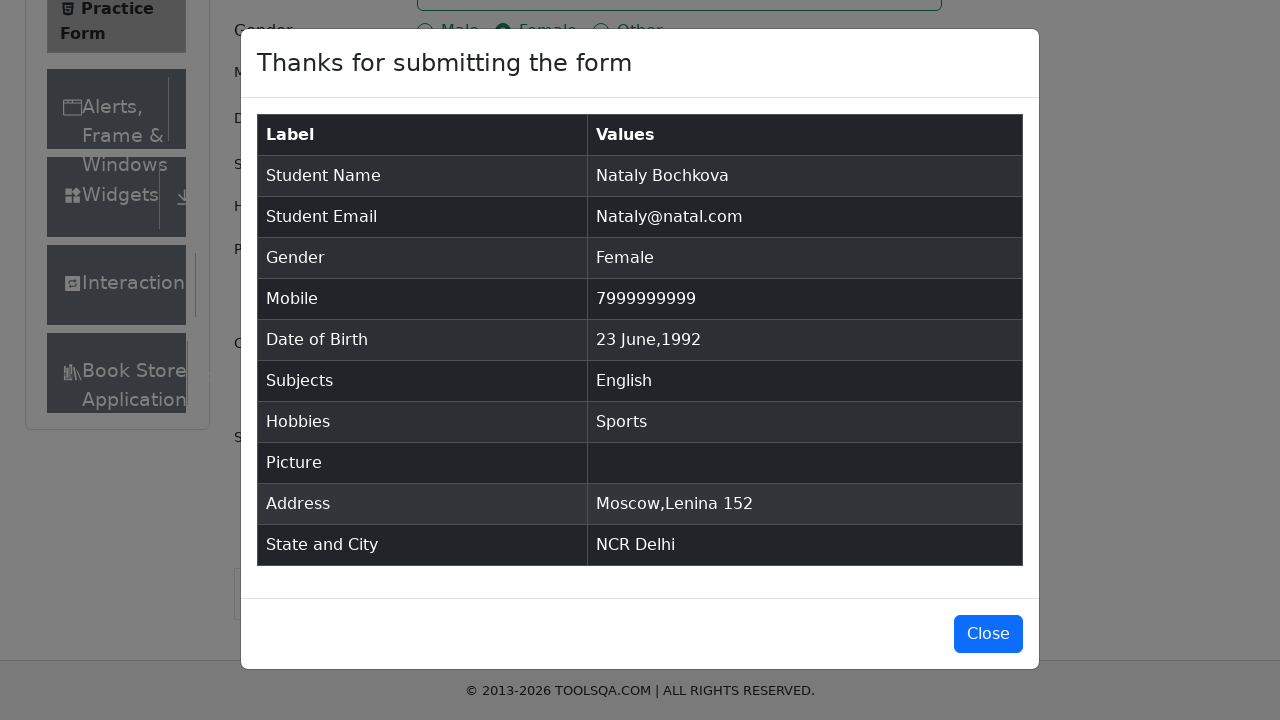

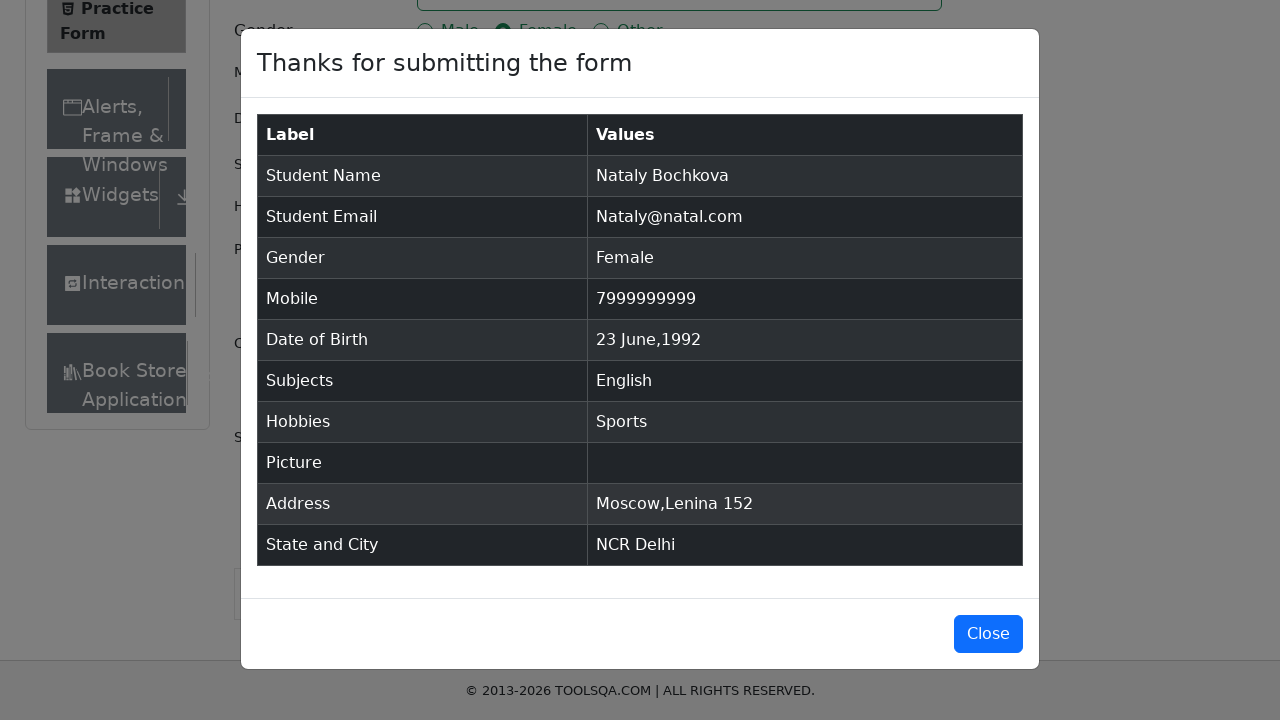